Tests dynamic control functionality by verifying a checkbox is initially visible, clicking a toggle button to hide it, and waiting for the checkbox to disappear from the page.

Starting URL: https://v1.training-support.net/selenium/dynamic-controls

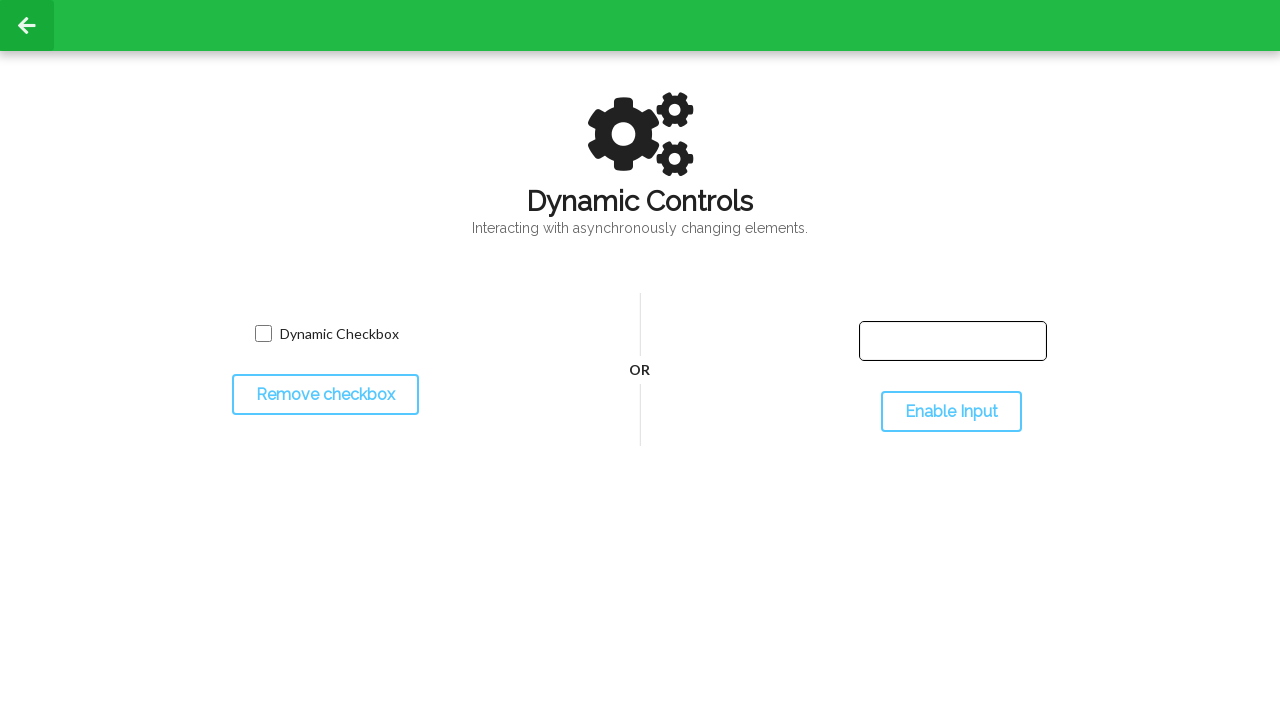

Verified checkbox is initially visible
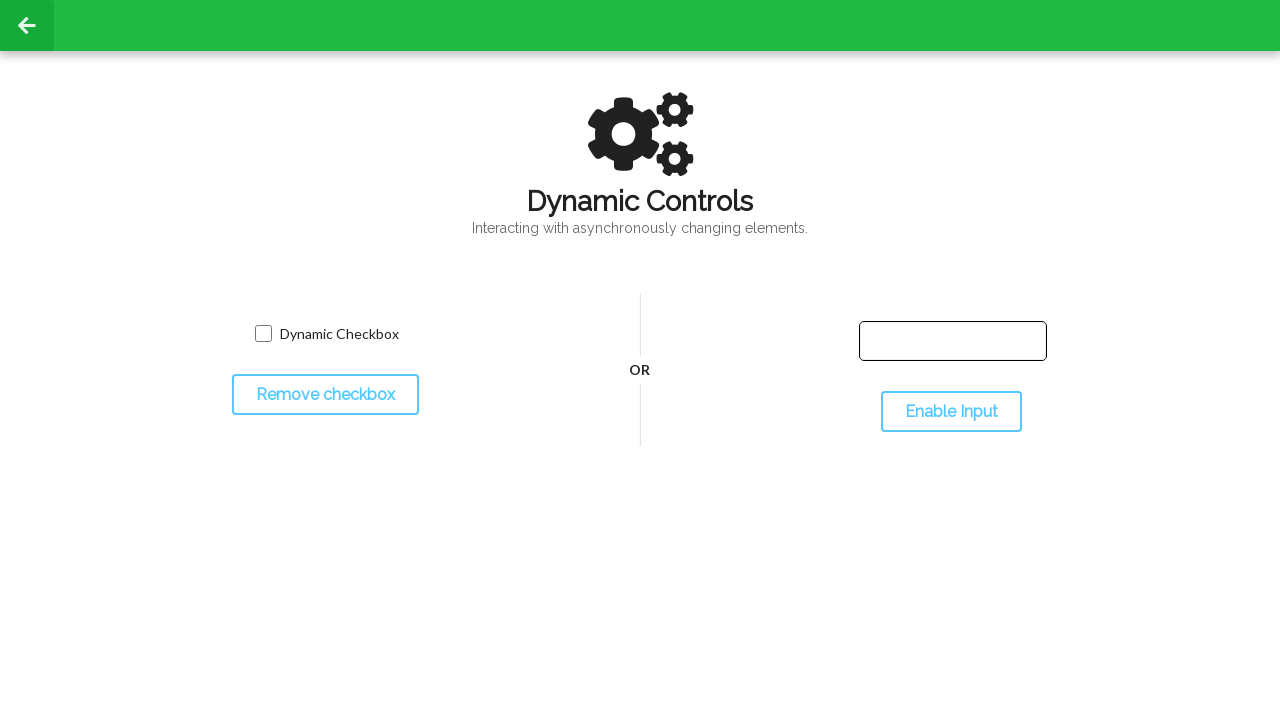

Clicked toggle button to hide checkbox at (325, 395) on #toggleCheckbox
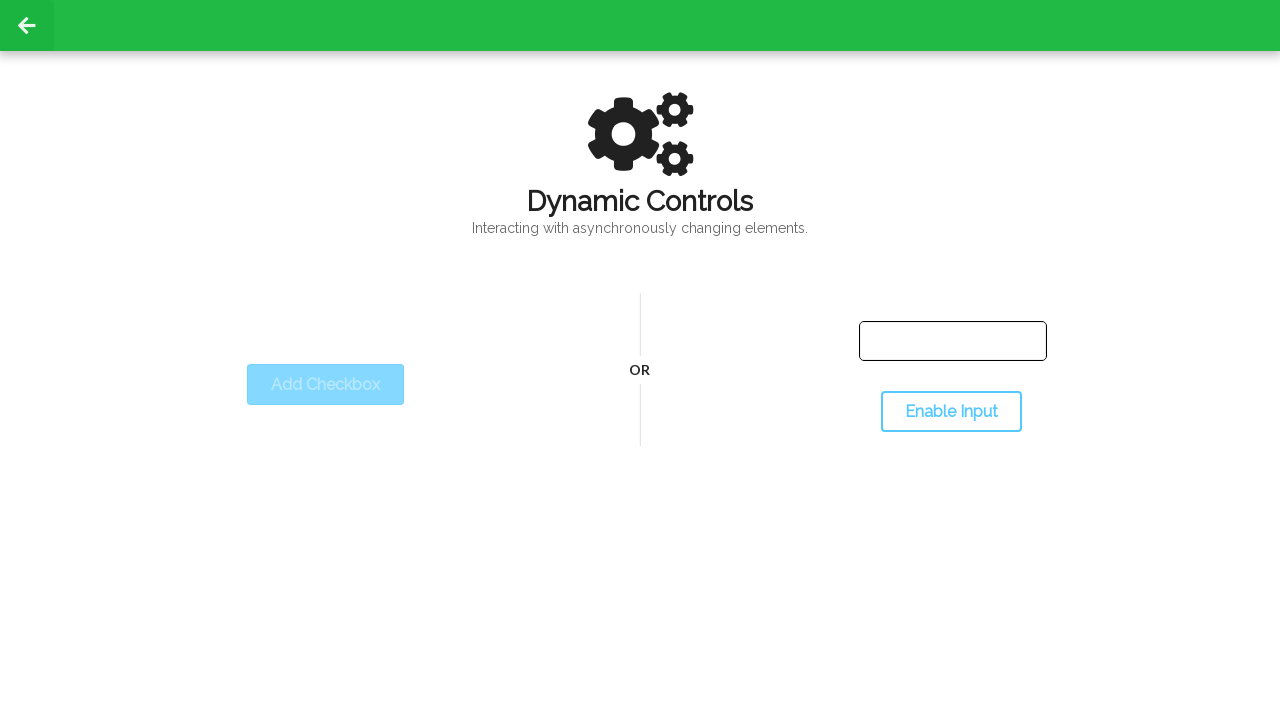

Verified checkbox has disappeared from the page
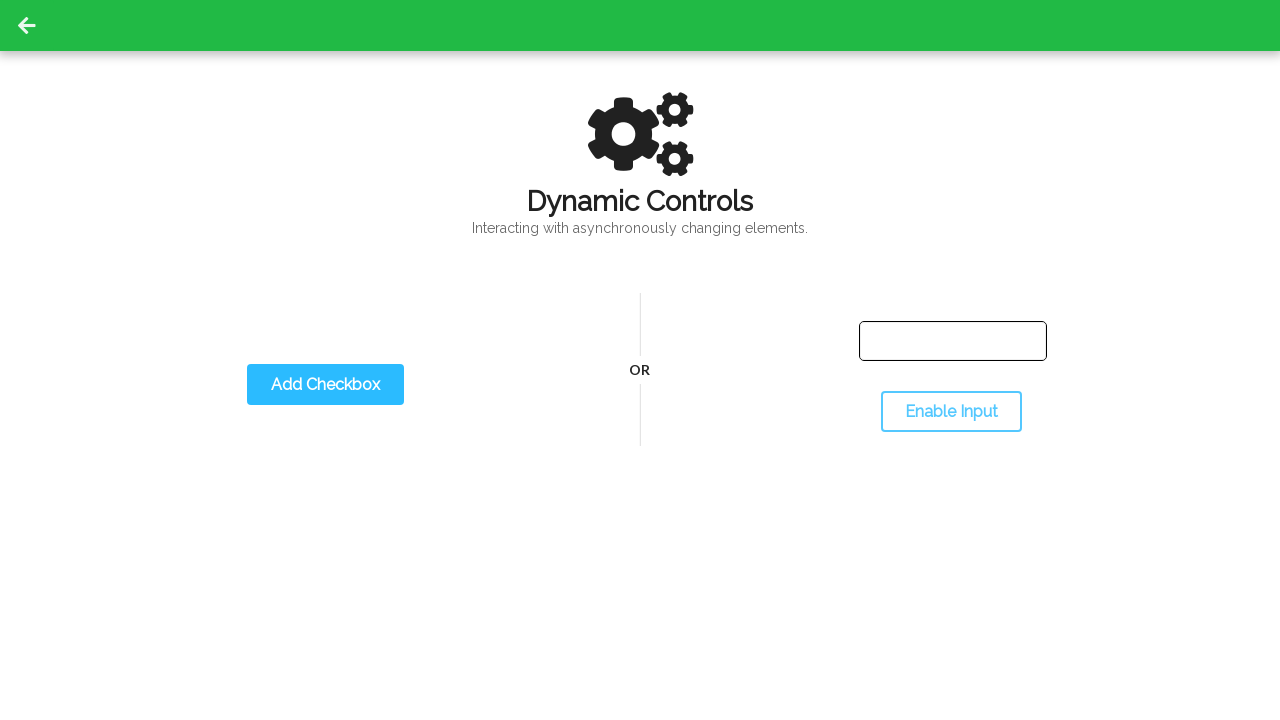

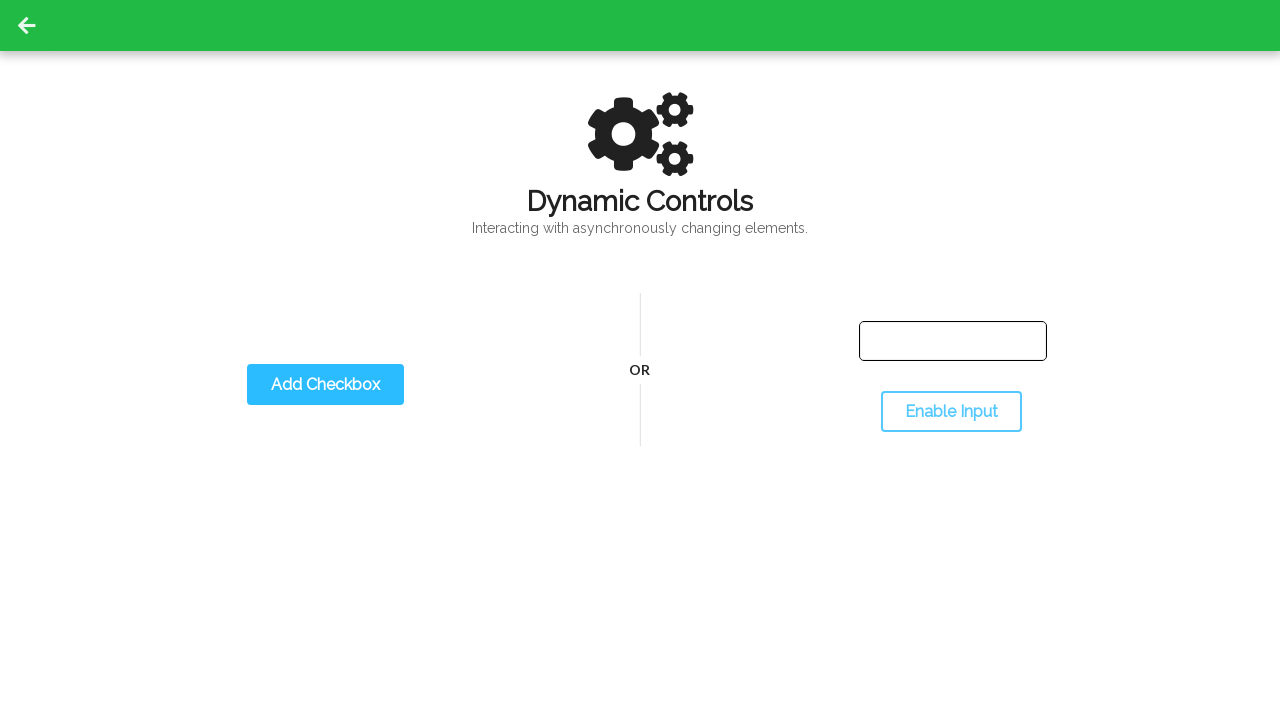